Tests dynamic controls on a page by interacting with a checkbox that can be removed and an input field that can be enabled/disabled

Starting URL: http://the-internet.herokuapp.com/dynamic_controls

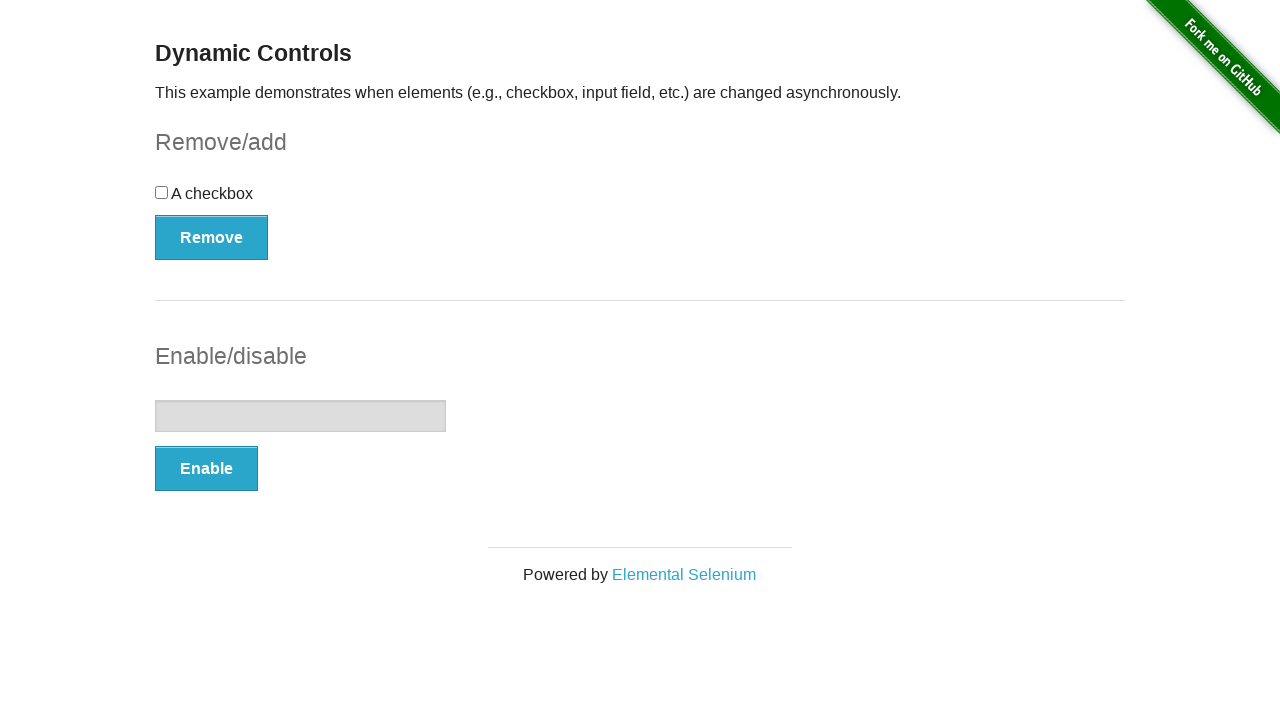

Clicked the checkbox in the checkbox example form at (162, 192) on xpath=//form[@id='checkbox-example']/div[@id='checkbox']/input[@type='checkbox']
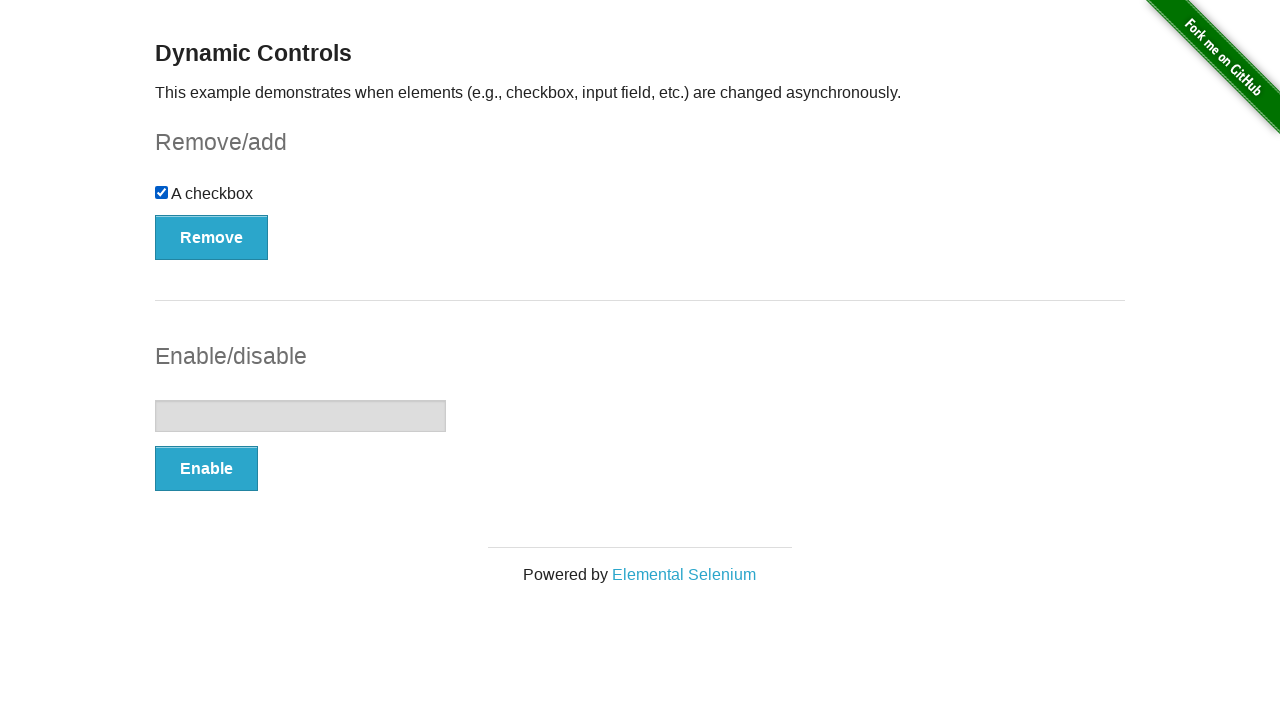

Clicked the Remove button to remove the checkbox at (212, 237) on xpath=//form[@id='checkbox-example']/button
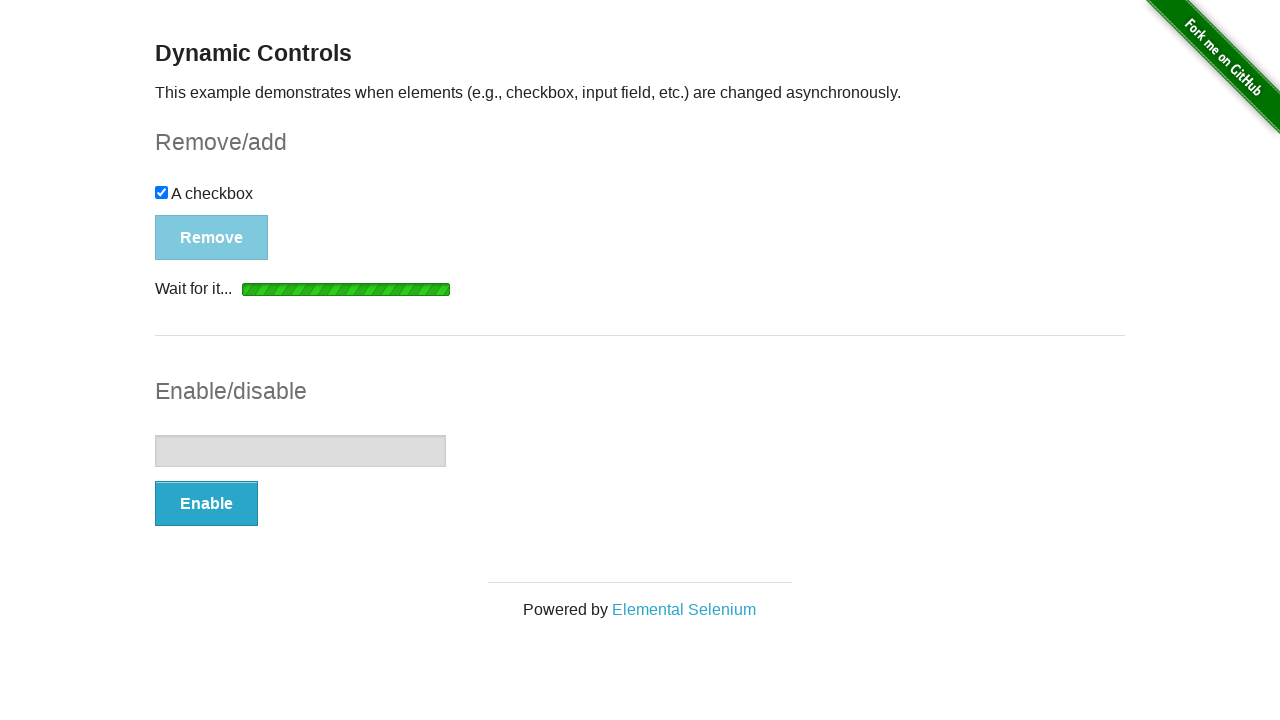

Waited for 'It's gone!' message to appear
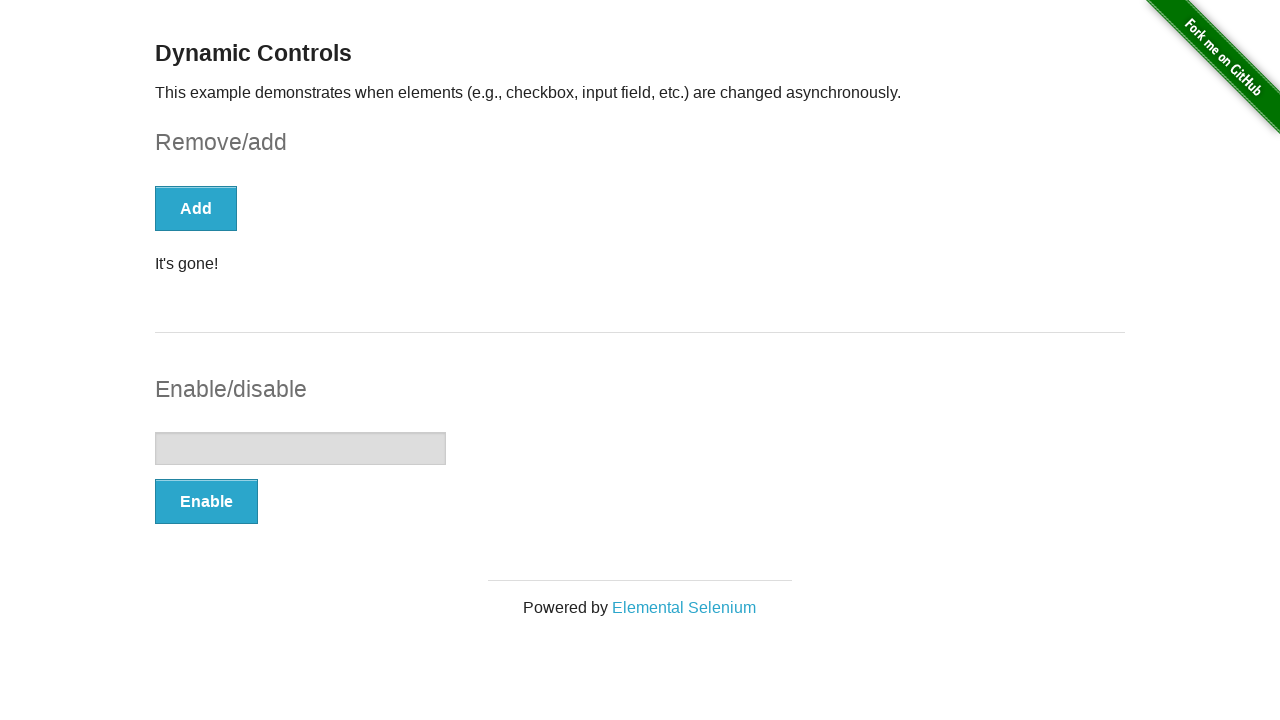

Verified that the checkbox has been removed
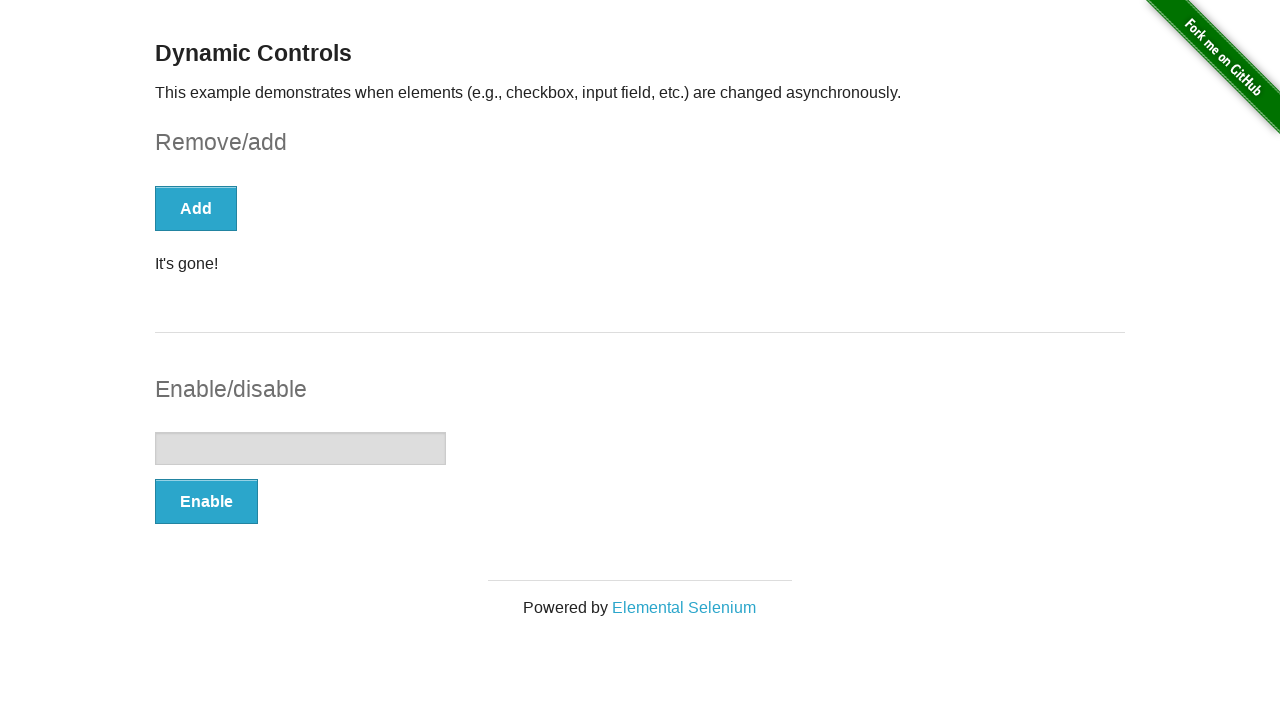

Located the input field and verified it is disabled
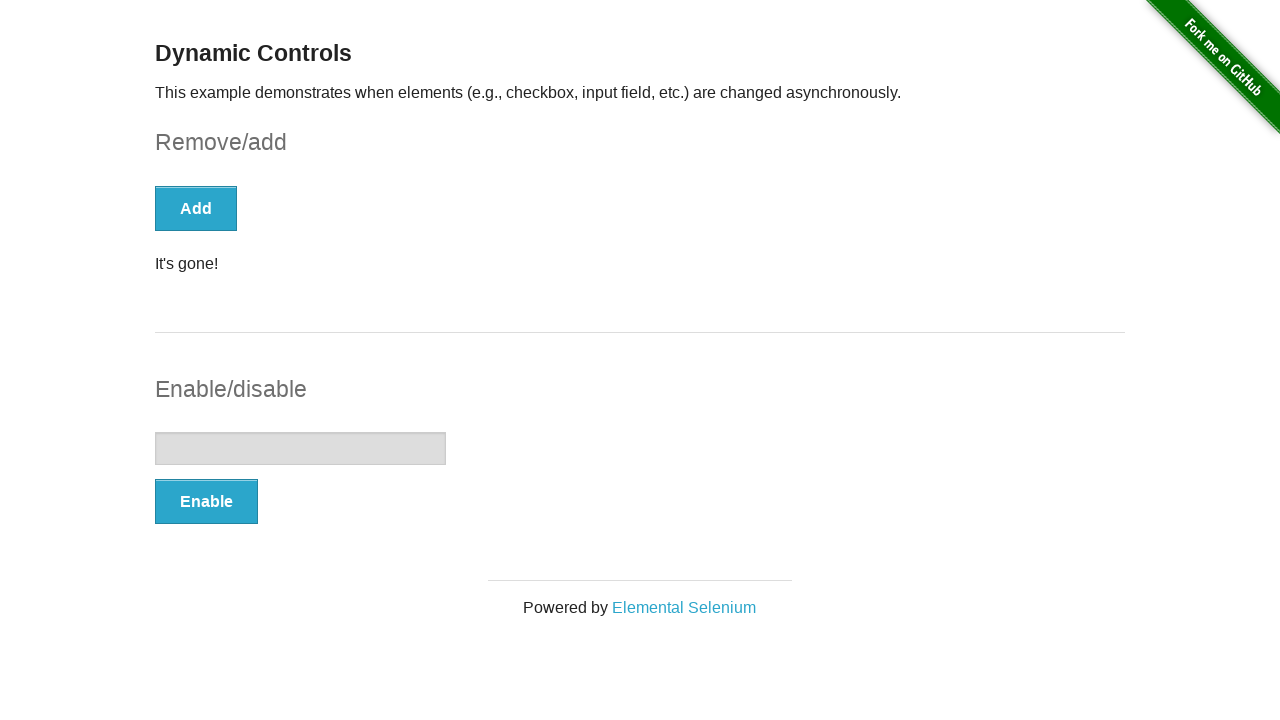

Clicked the Enable button to enable the input field at (206, 501) on xpath=//form[@id='input-example']/button
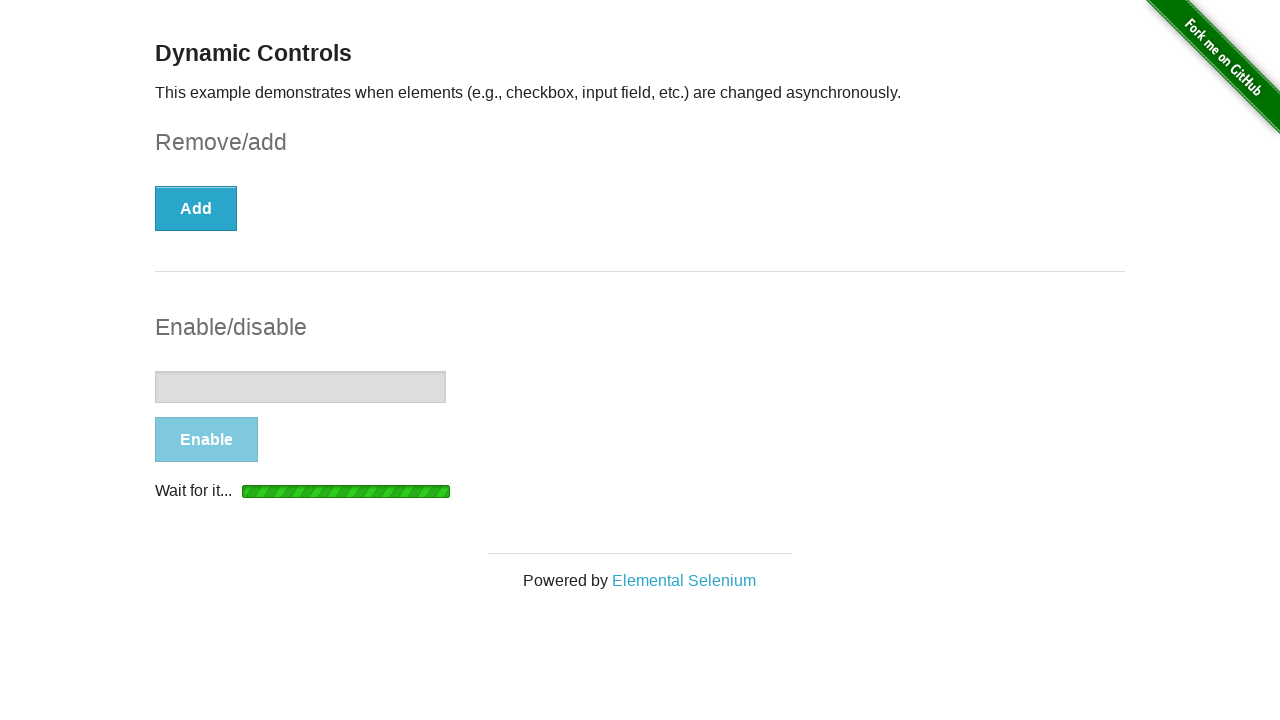

Waited for 'It's enabled!' message to appear
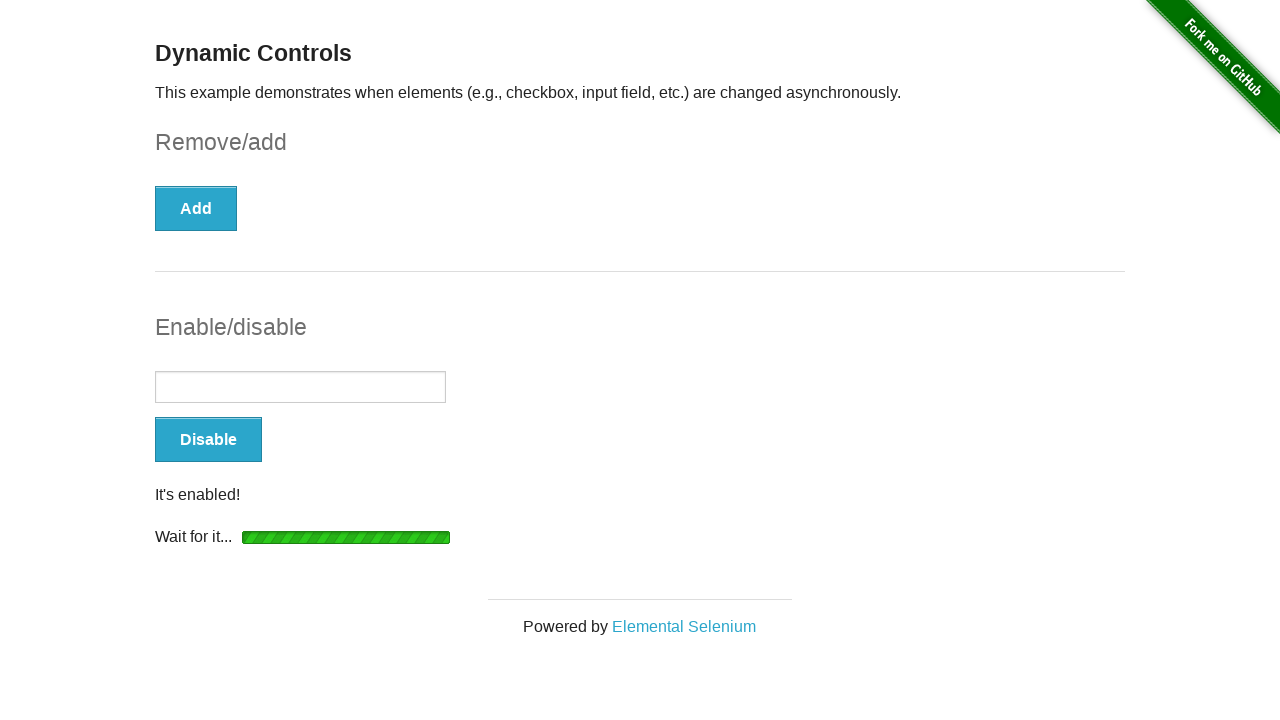

Verified that the input field is now enabled
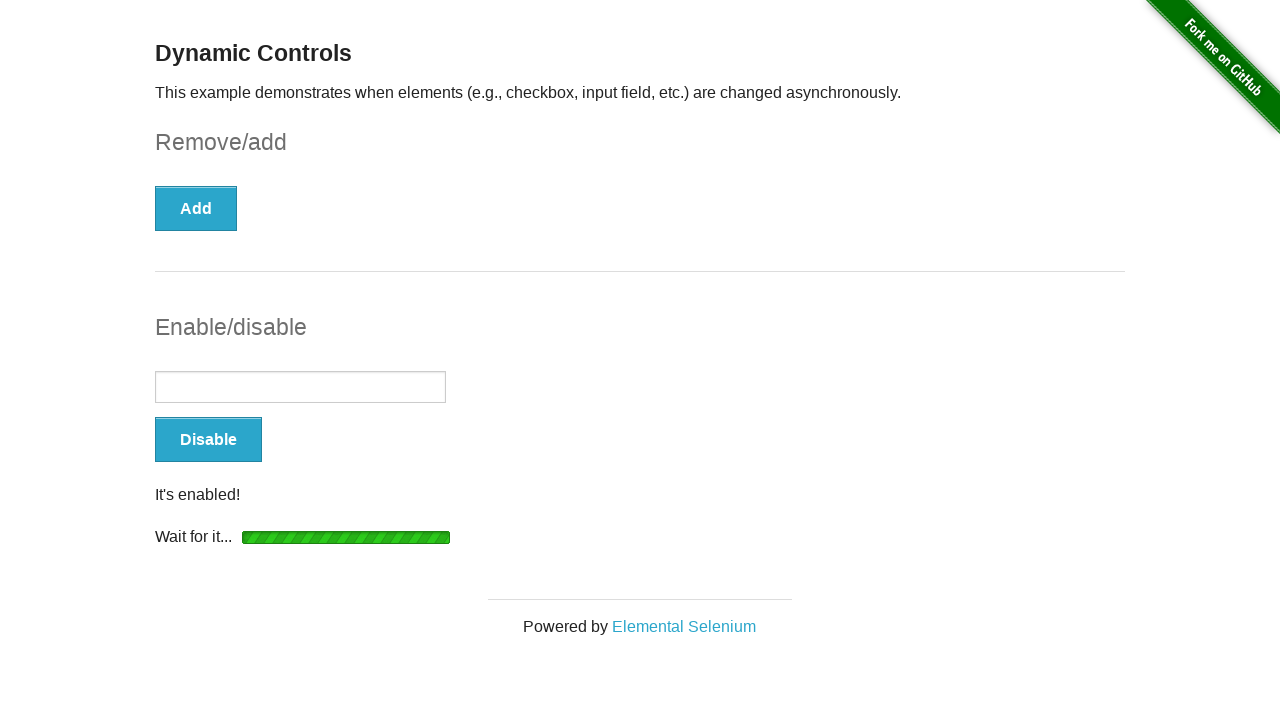

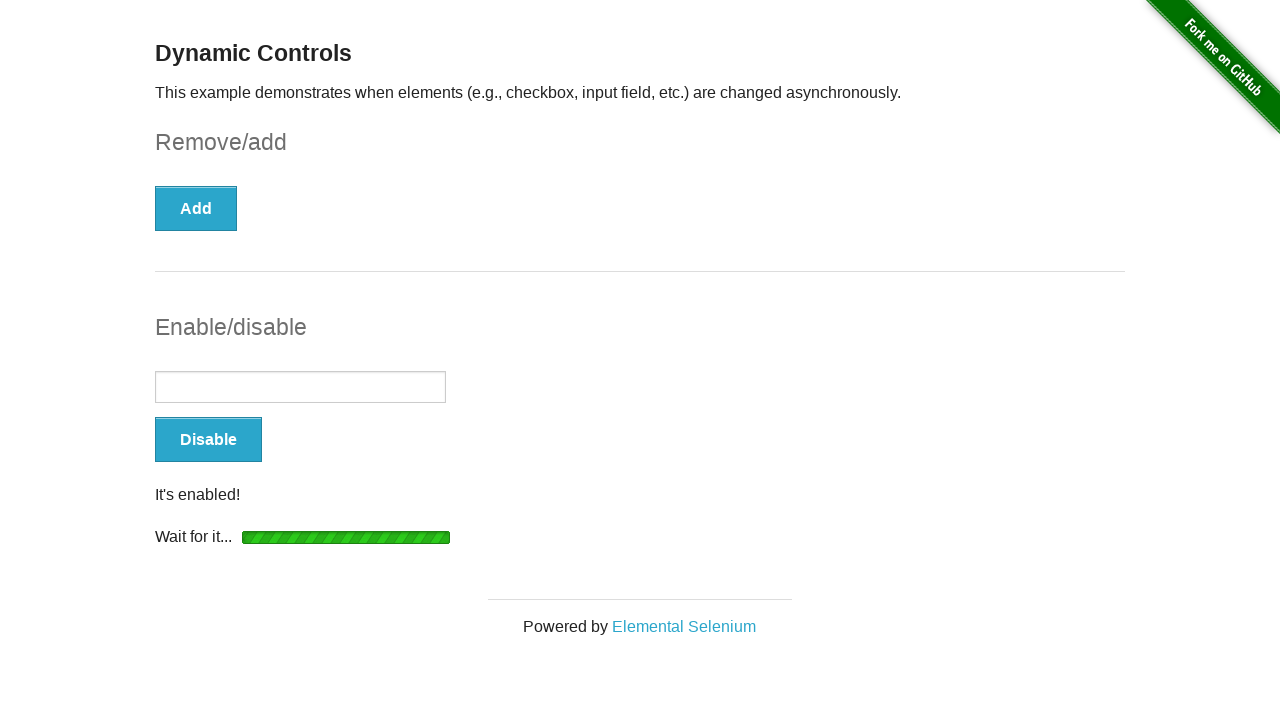